Tests forgot password form with invalid credentials by filling all fields with incorrect data and verifying an error message about customer not found is displayed.

Starting URL: https://parabank.parasoft.com/parabank/index.htm

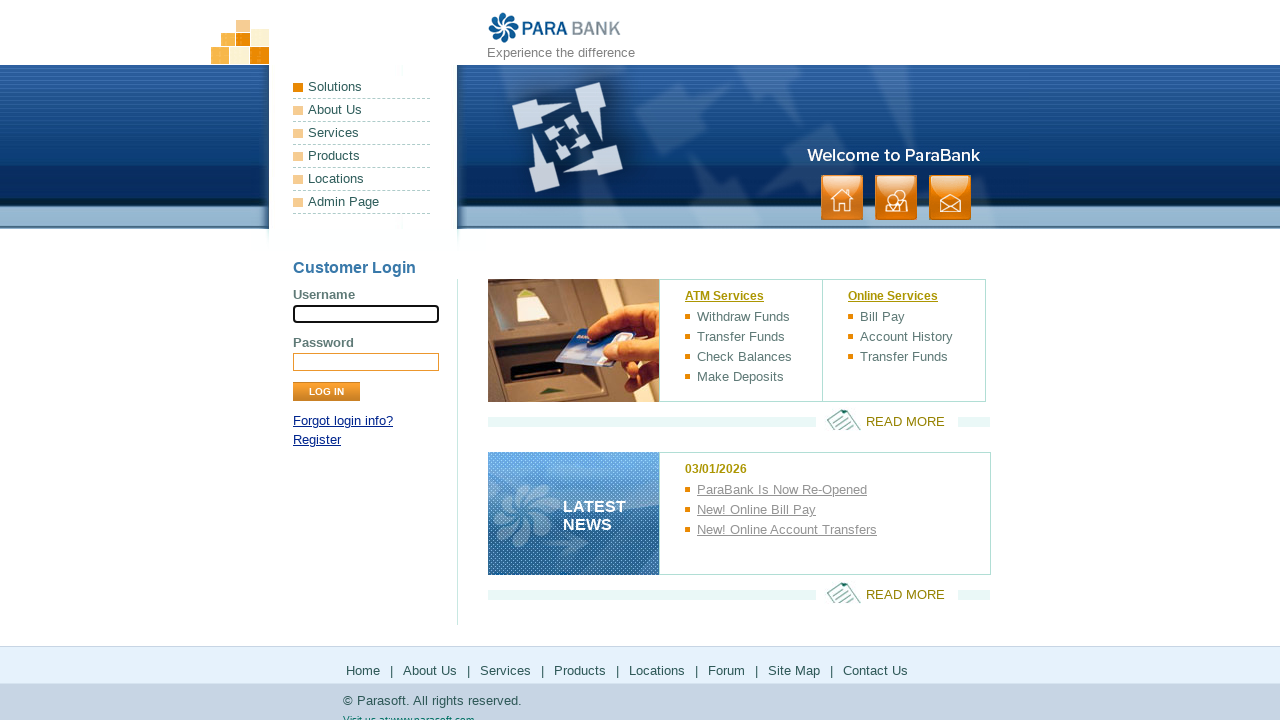

Clicked on Forgot password link at (343, 421) on text=Forgot
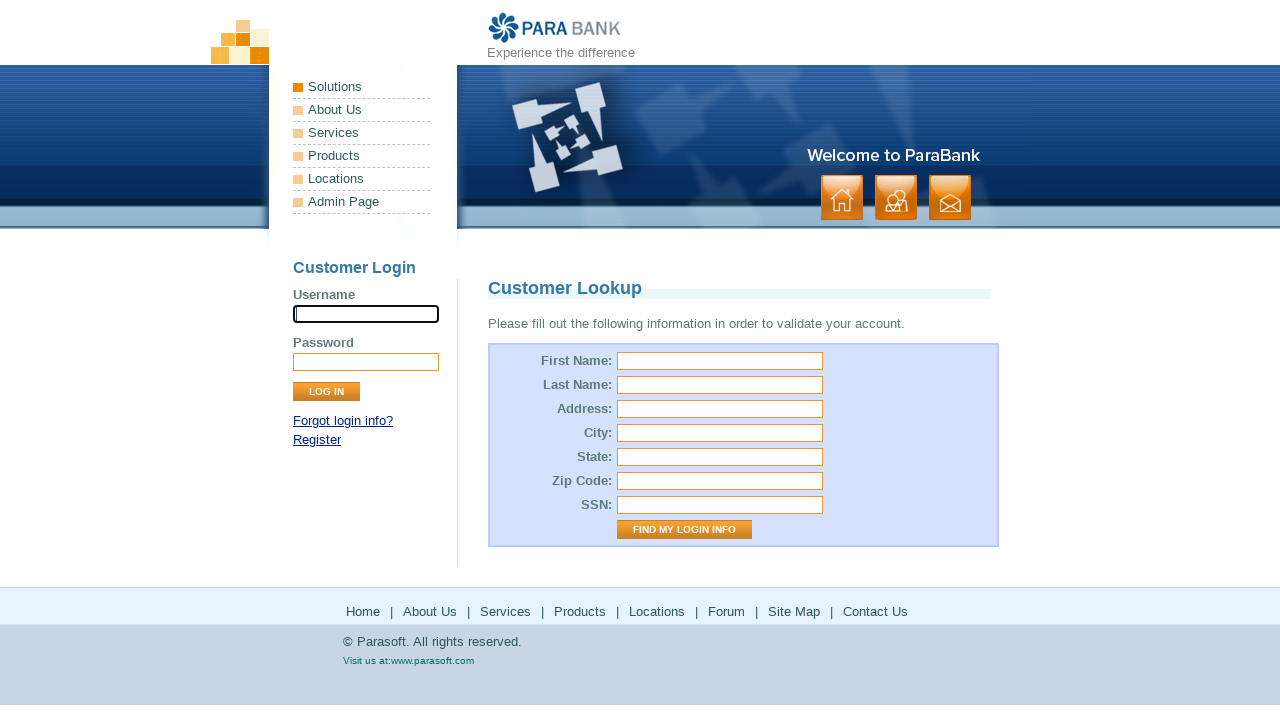

Customer Lookup page loaded and title displayed
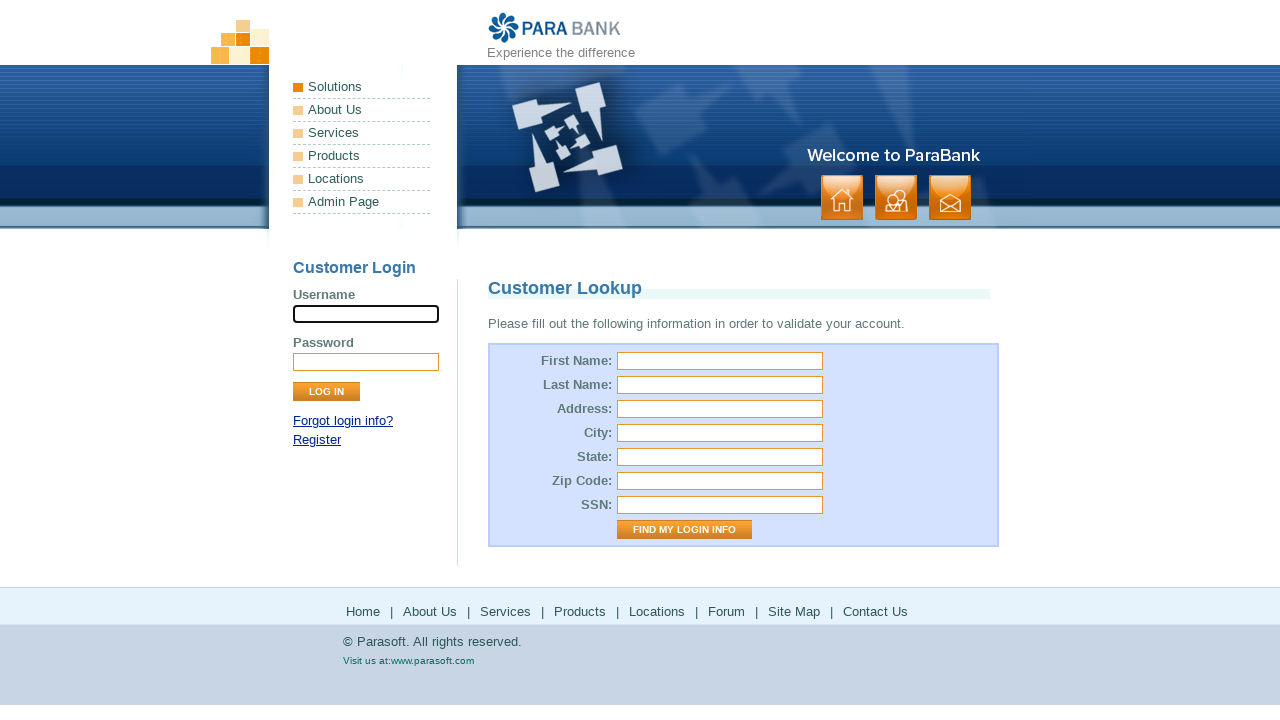

Filled first name field with 'aaa' on #firstName
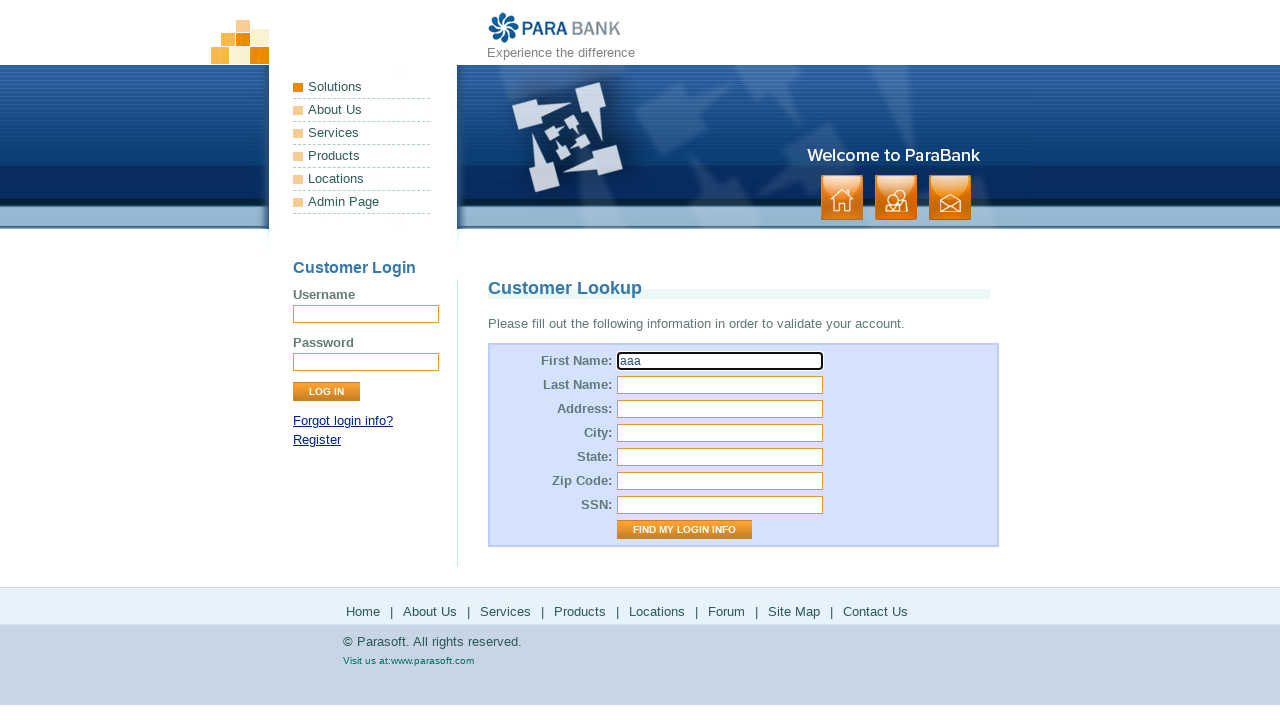

Filled last name field with 'bbb' on #lastName
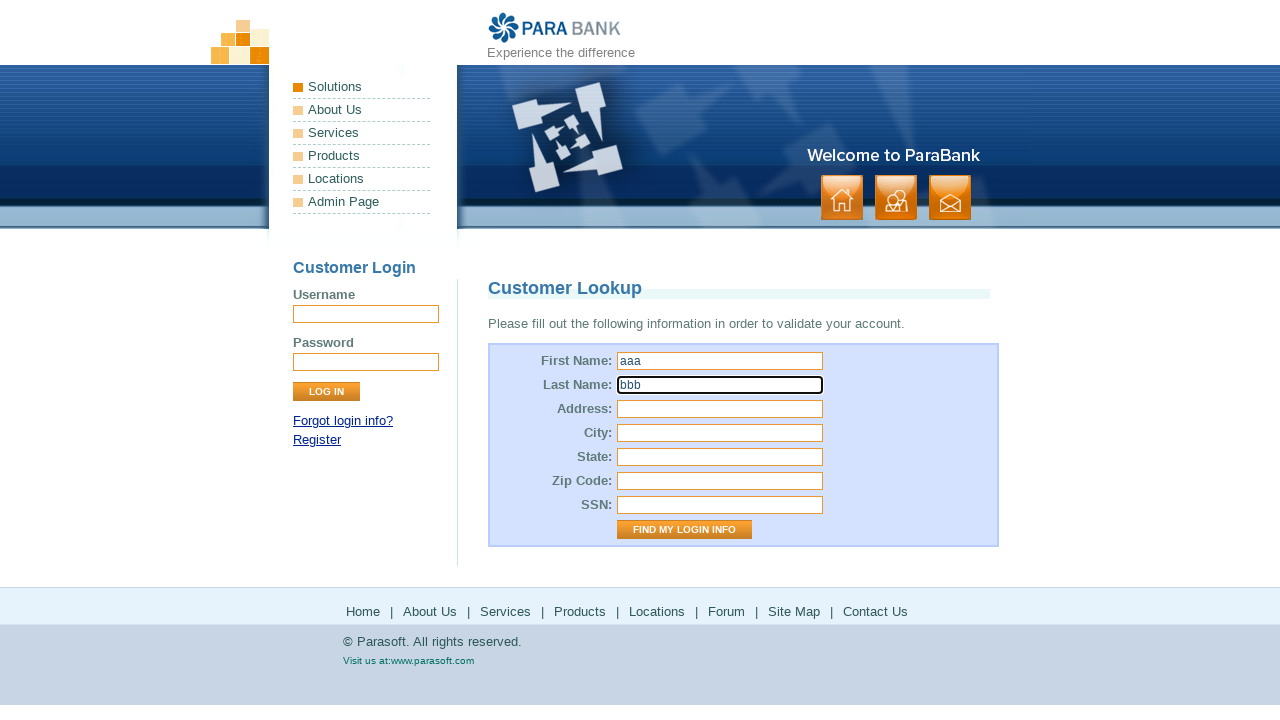

Filled address street field with 'ccc' on input[id="address.street"]
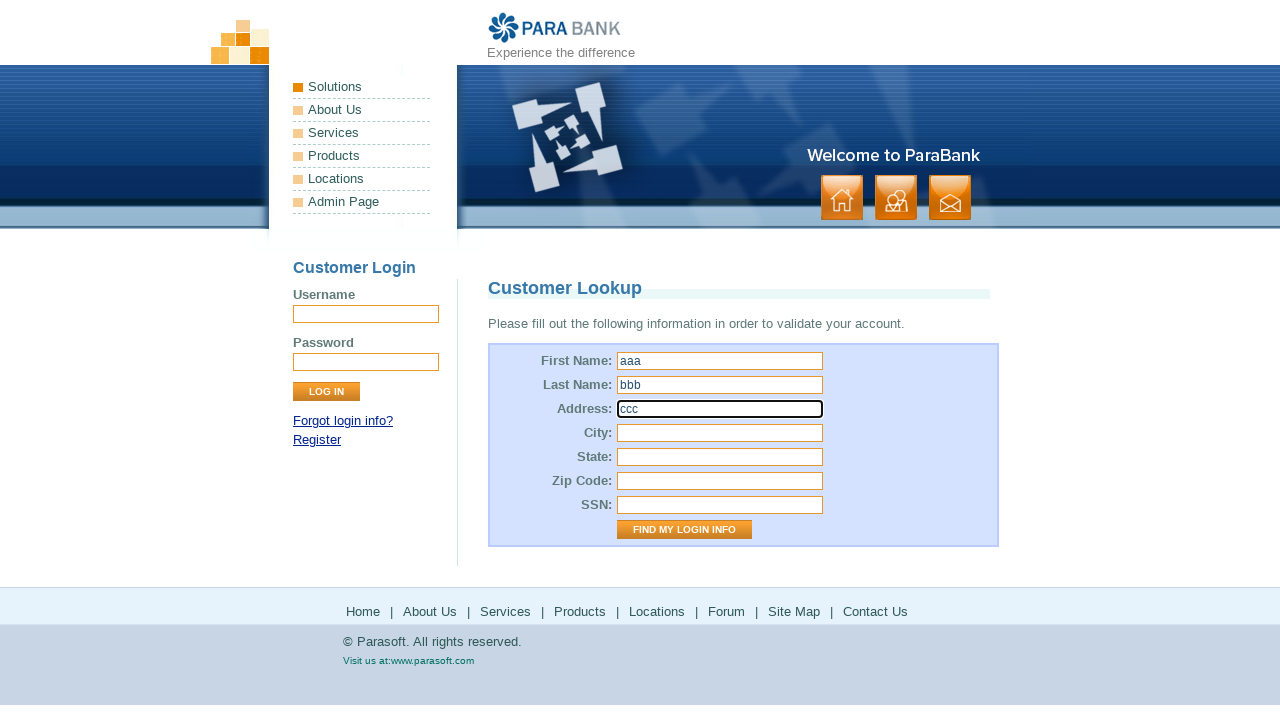

Filled city field with 'ddd' on input[id="address.city"]
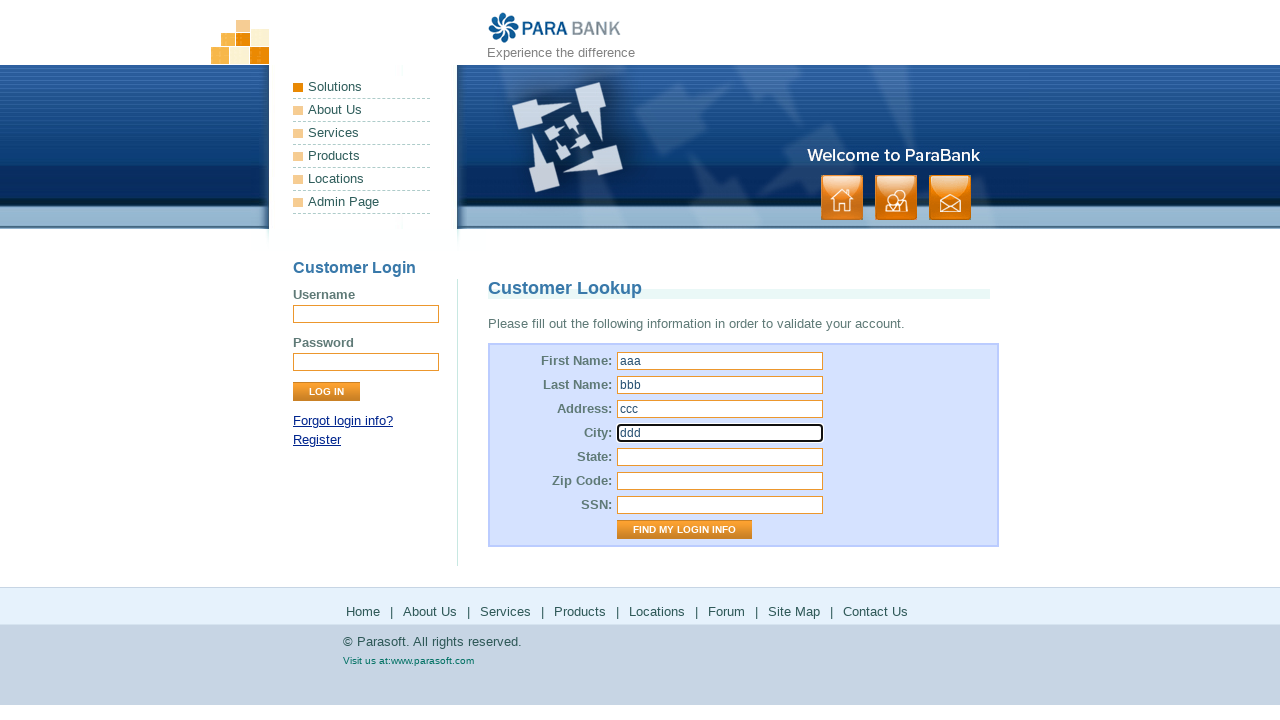

Filled state field with 'eee' on input[id="address.state"]
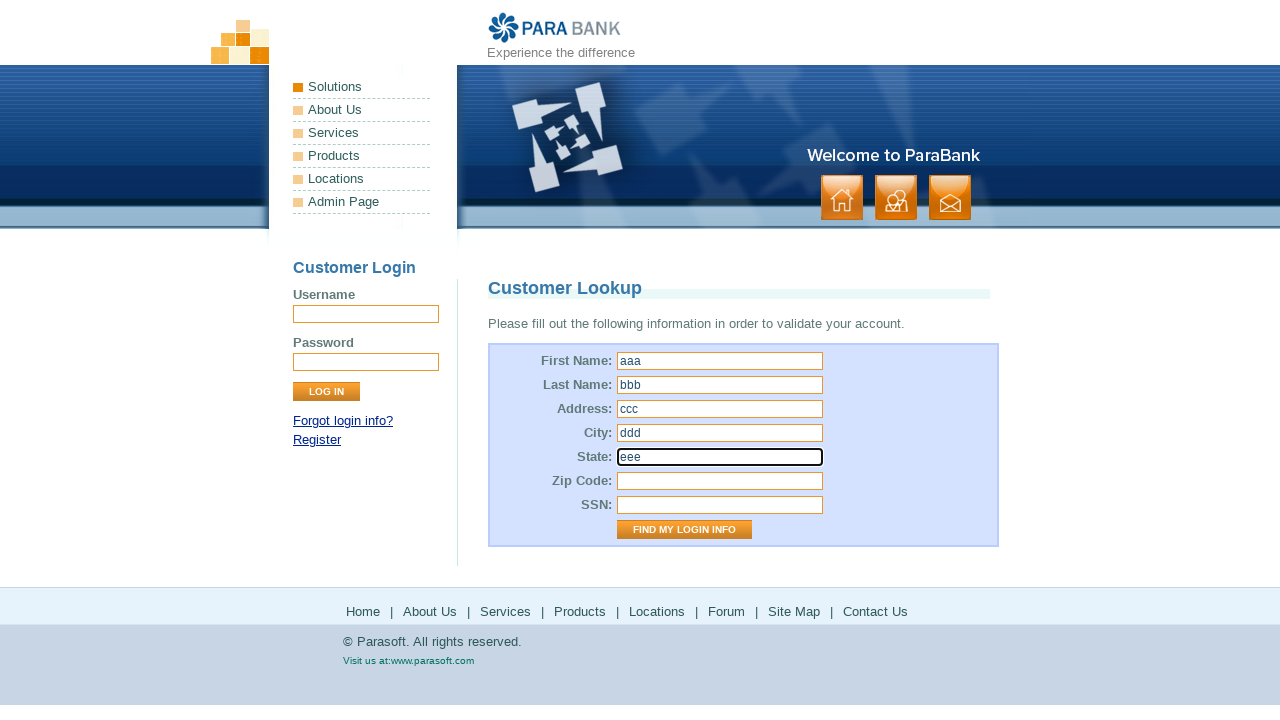

Filled zip code field with '111' on input[id="address.zipCode"]
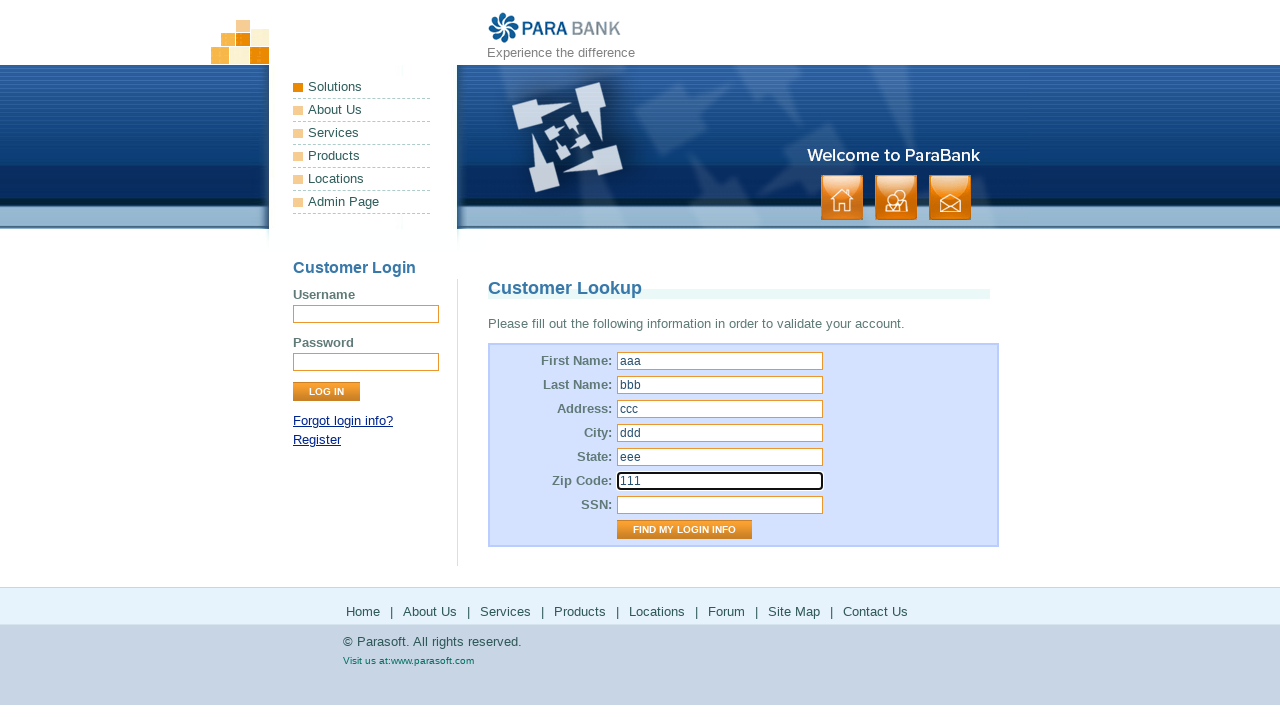

Filled SSN field with '222' on #ssn
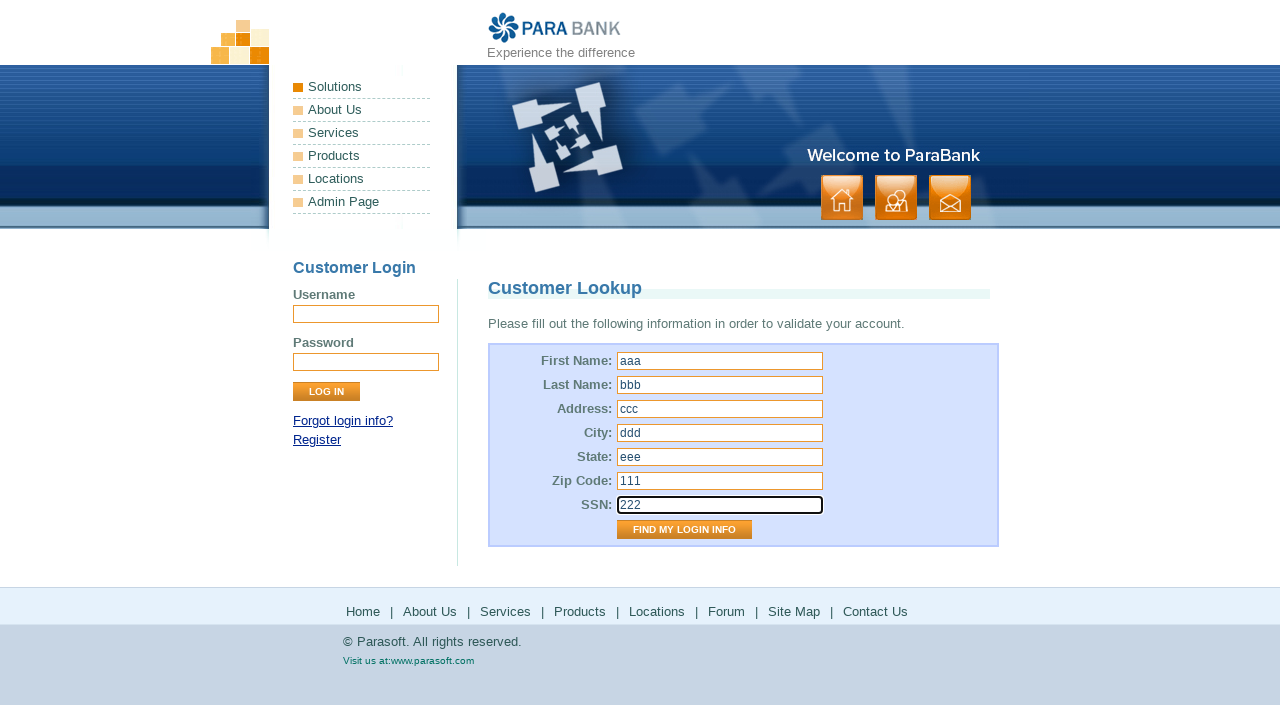

Clicked Find My Login Info button at (684, 530) on input[value="Find My Login Info"]
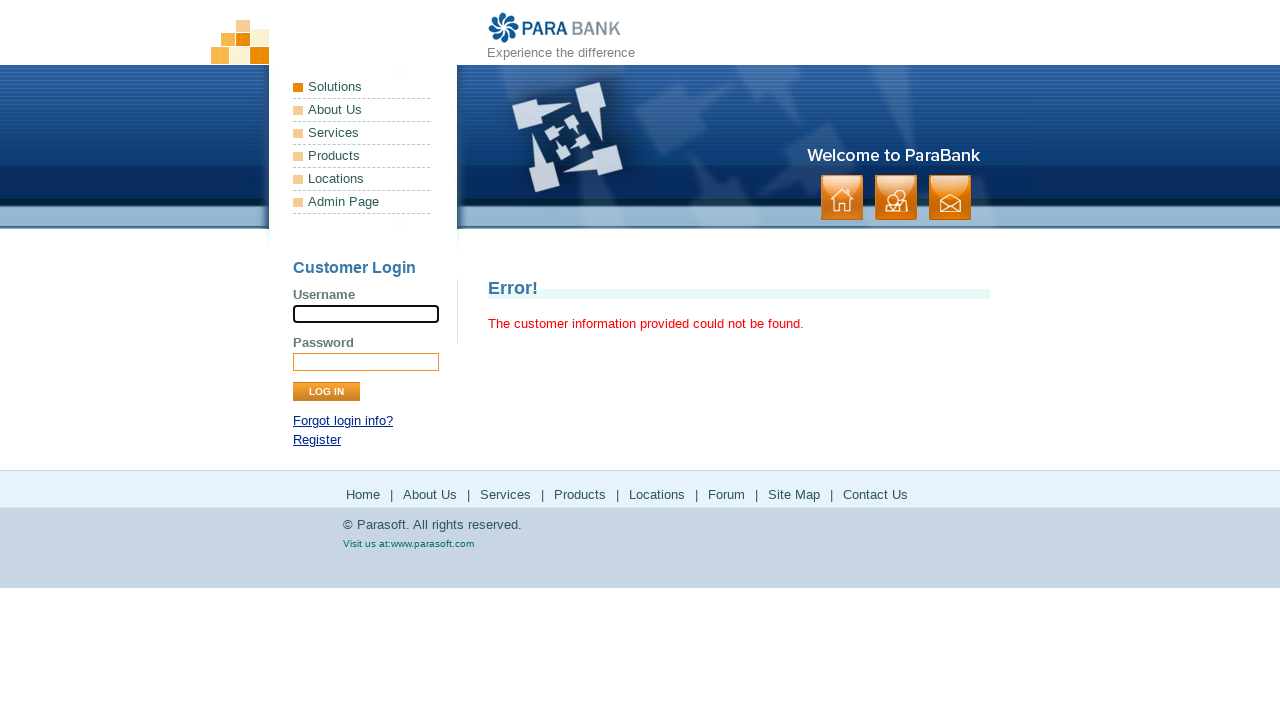

Error message displayed - customer not found with invalid credentials
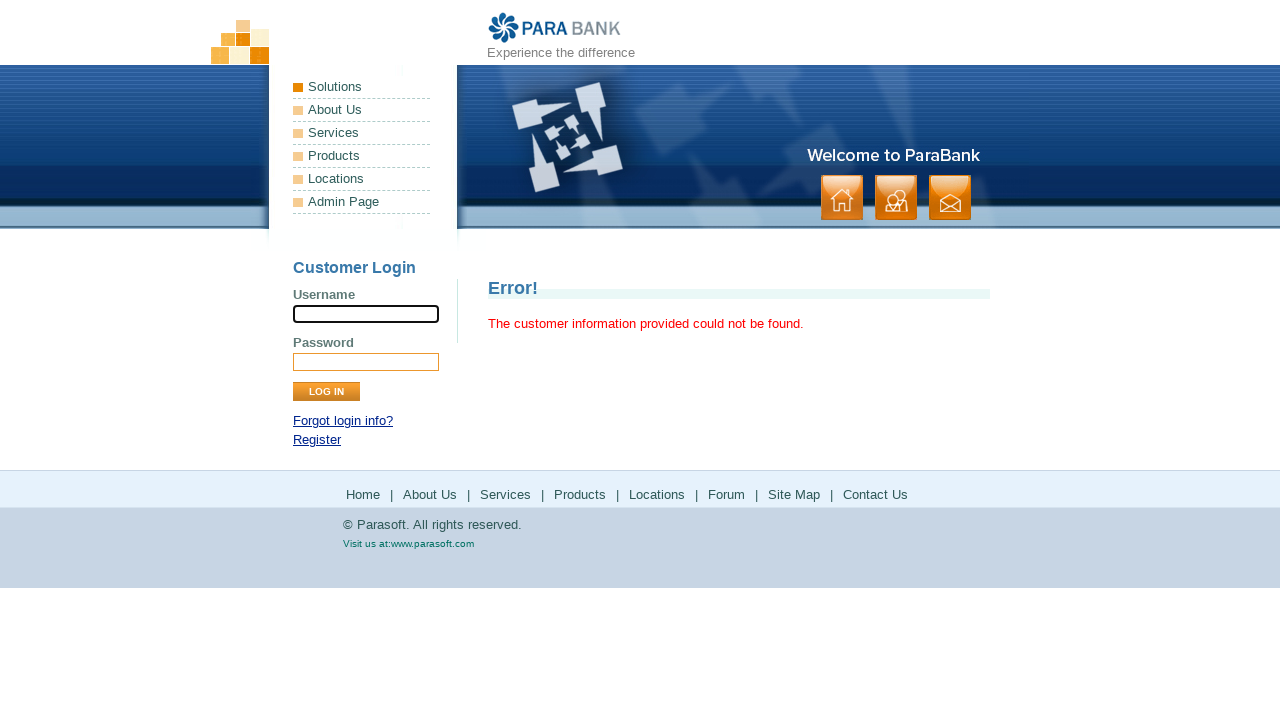

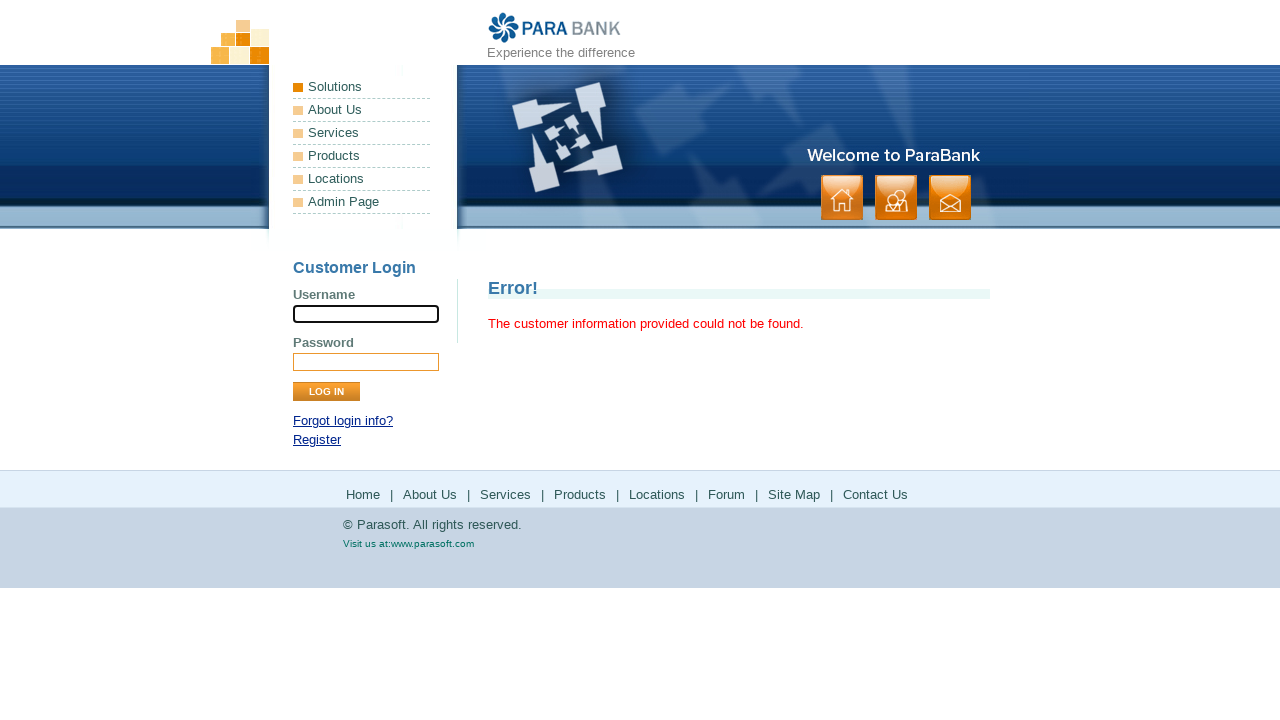